Tests JavaScript prompt alert functionality by clicking a button to trigger a prompt, entering text, and verifying the result

Starting URL: https://the-internet.herokuapp.com/javascript_alerts

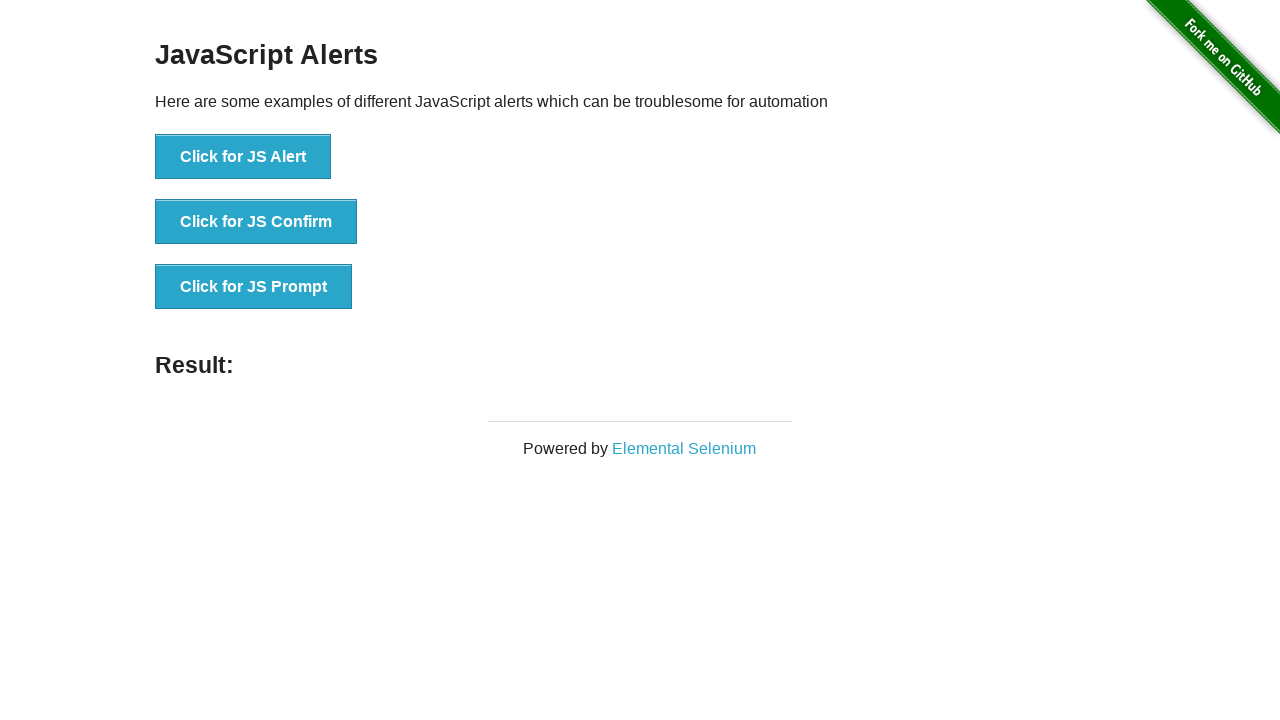

Clicked 'Click for JS Prompt' button to trigger JavaScript prompt at (254, 287) on xpath=//button[text()='Click for JS Prompt']
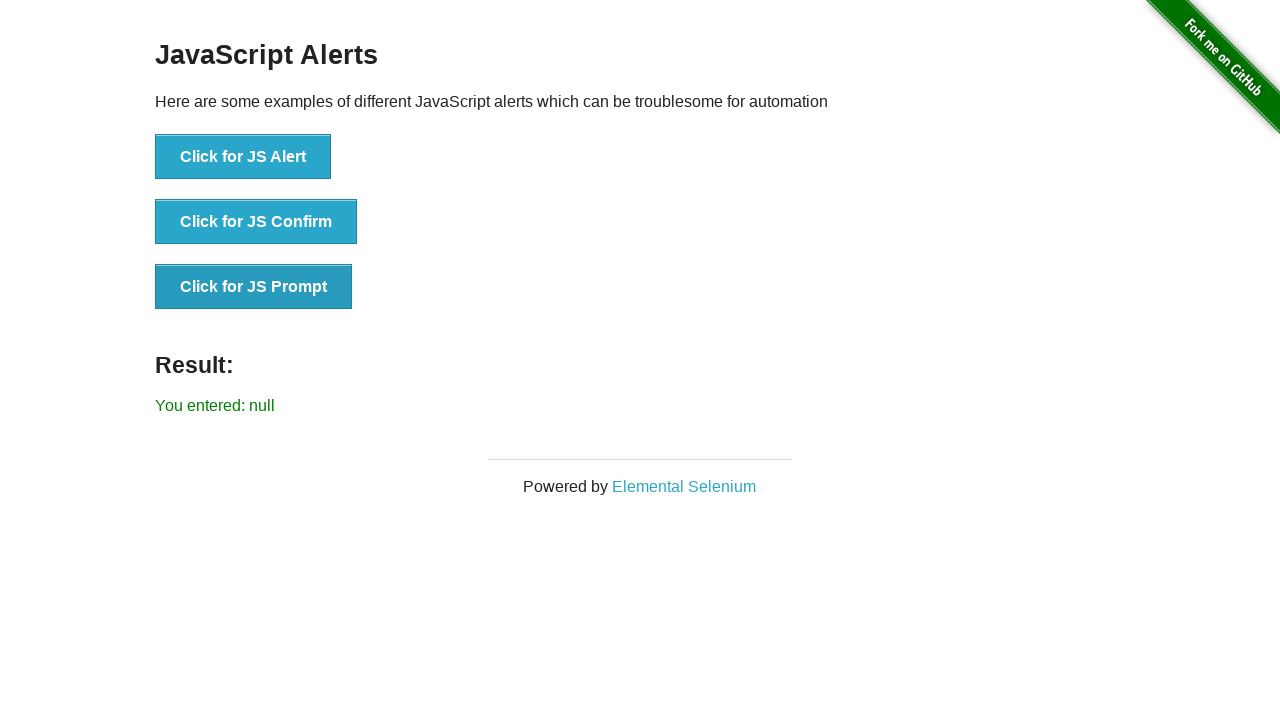

Set up dialog handler to accept prompt with text 'Selenium'
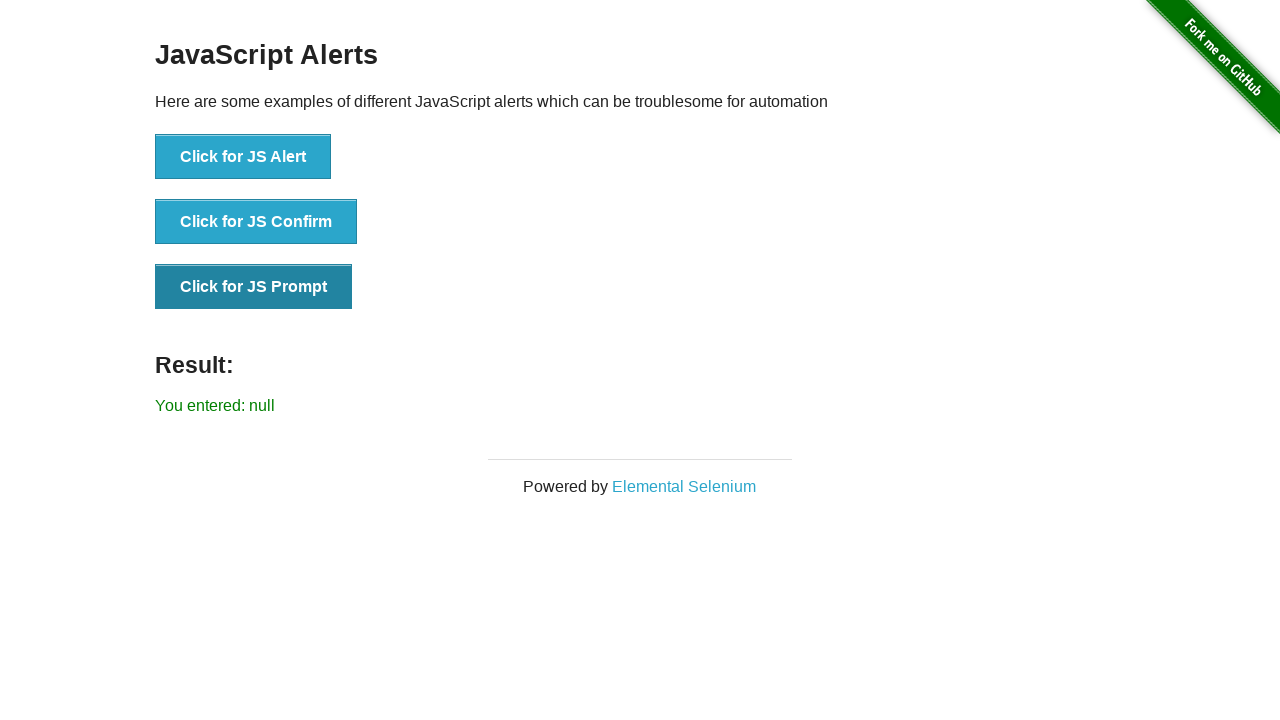

Clicked 'Click for JS Prompt' button again to trigger the dialog at (254, 287) on xpath=//button[text()='Click for JS Prompt']
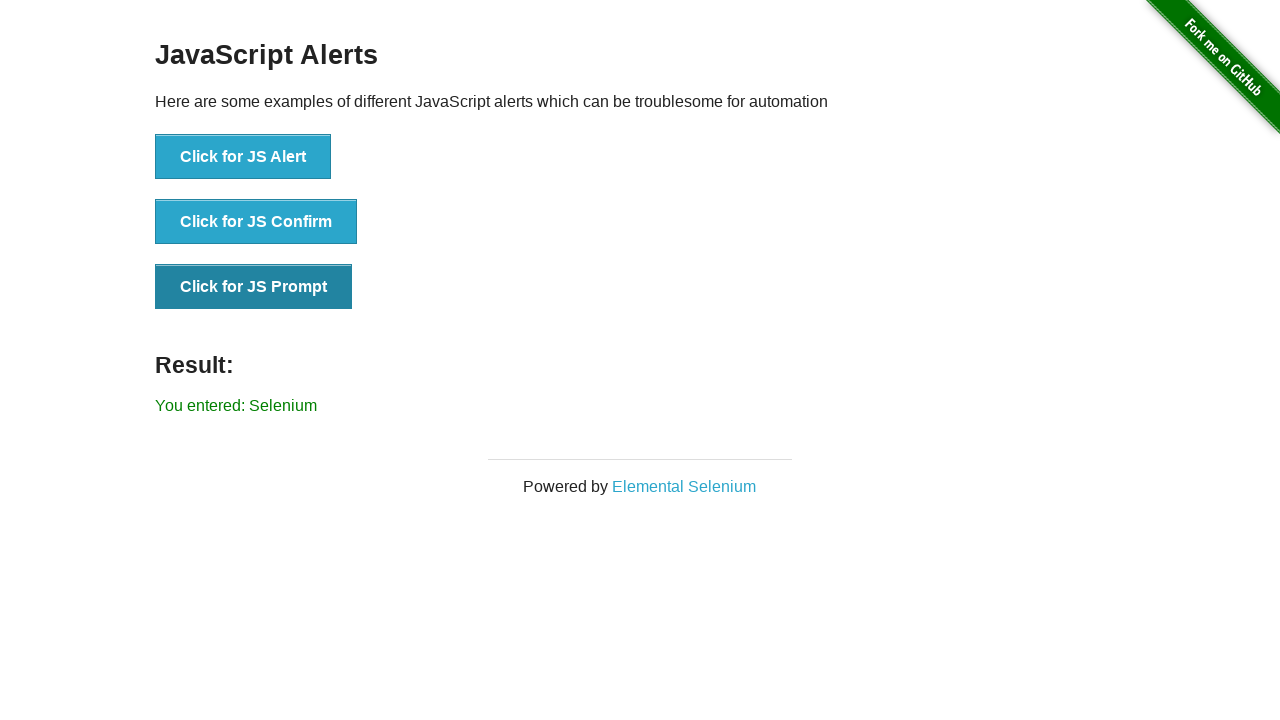

Waited for result text to be displayed on the page
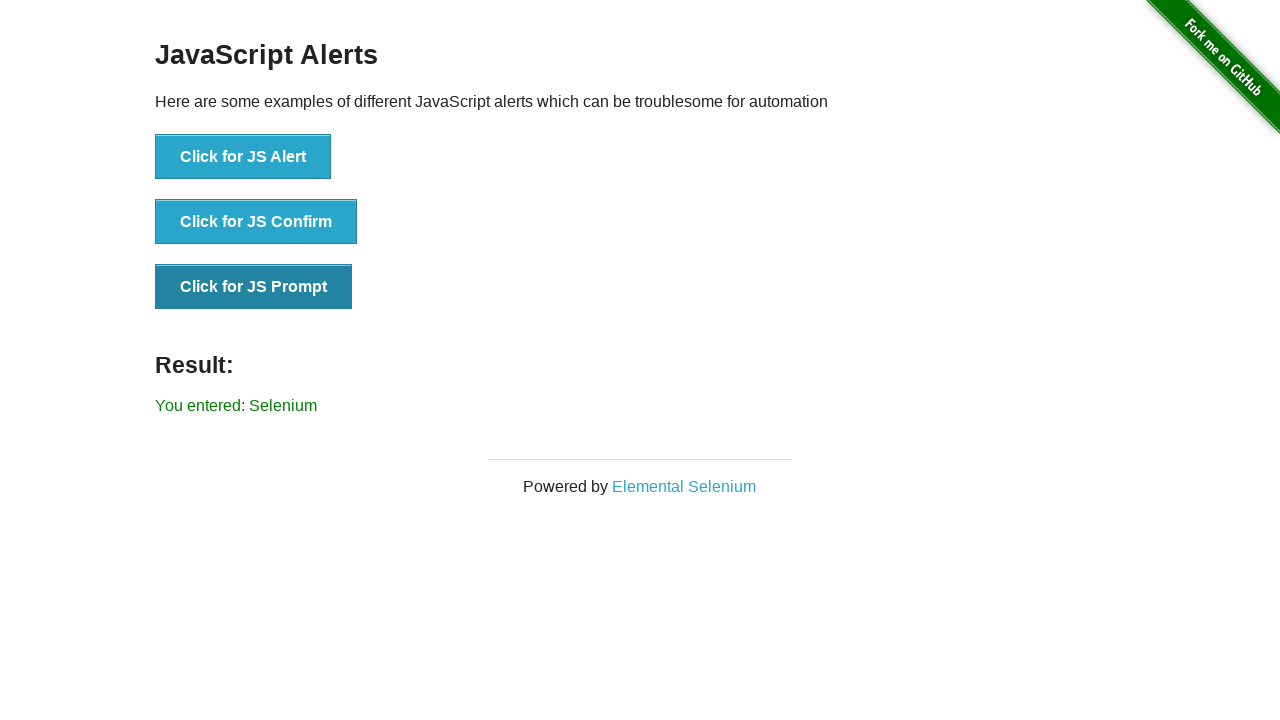

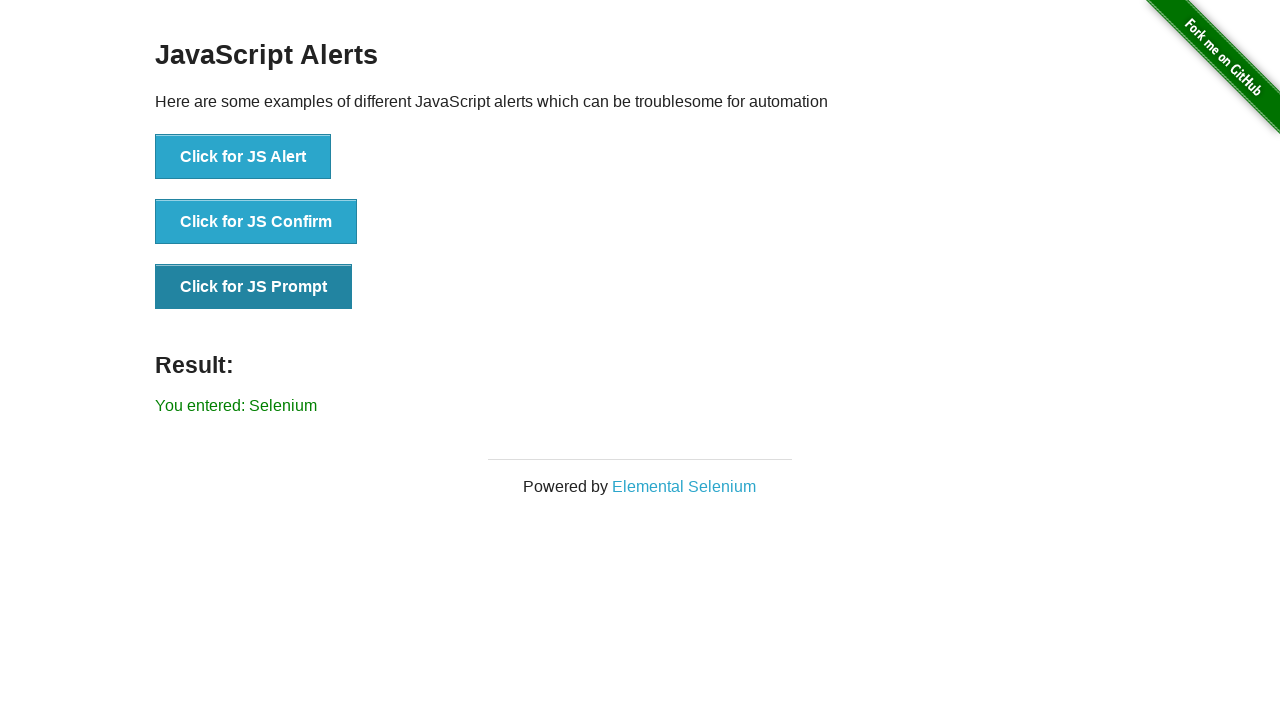